Tests checkbox interaction on an HTML forms tutorial page by clicking a checkbox option and verifying another checkbox element is enabled

Starting URL: http://echoecho.com/htmlforms09.htm

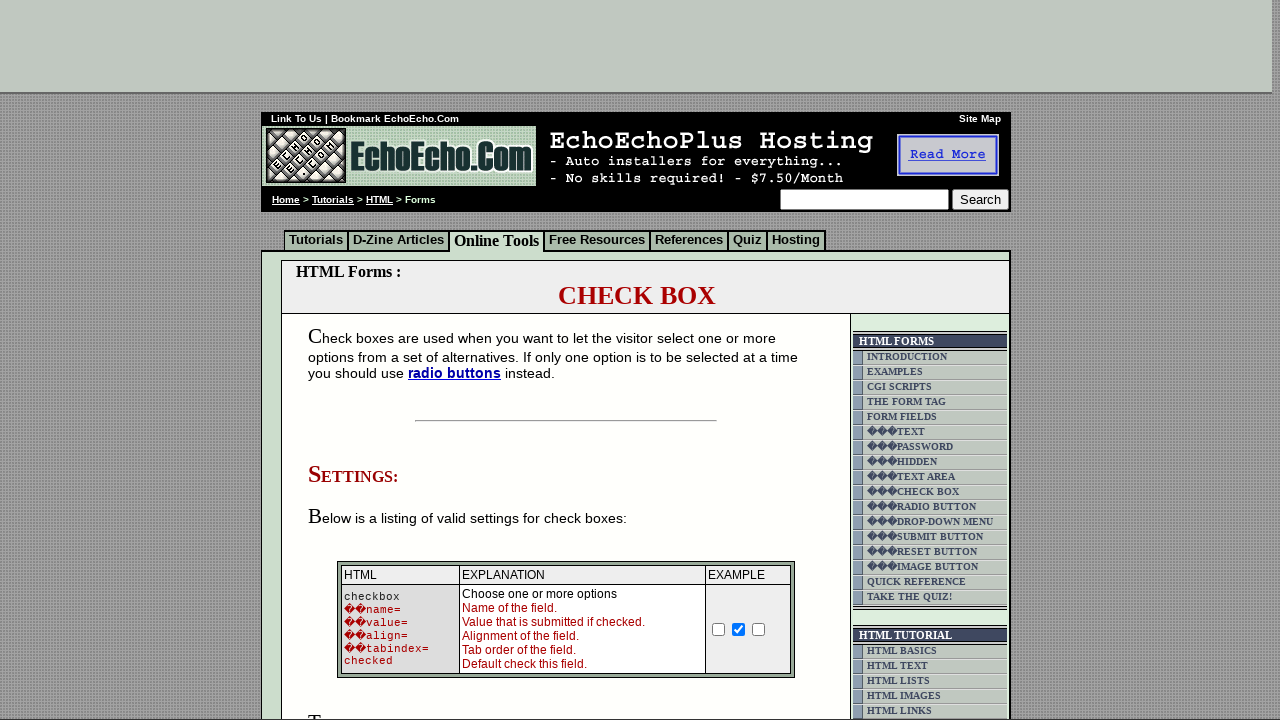

Clicked the first checkbox option at (354, 360) on input[name='option1']
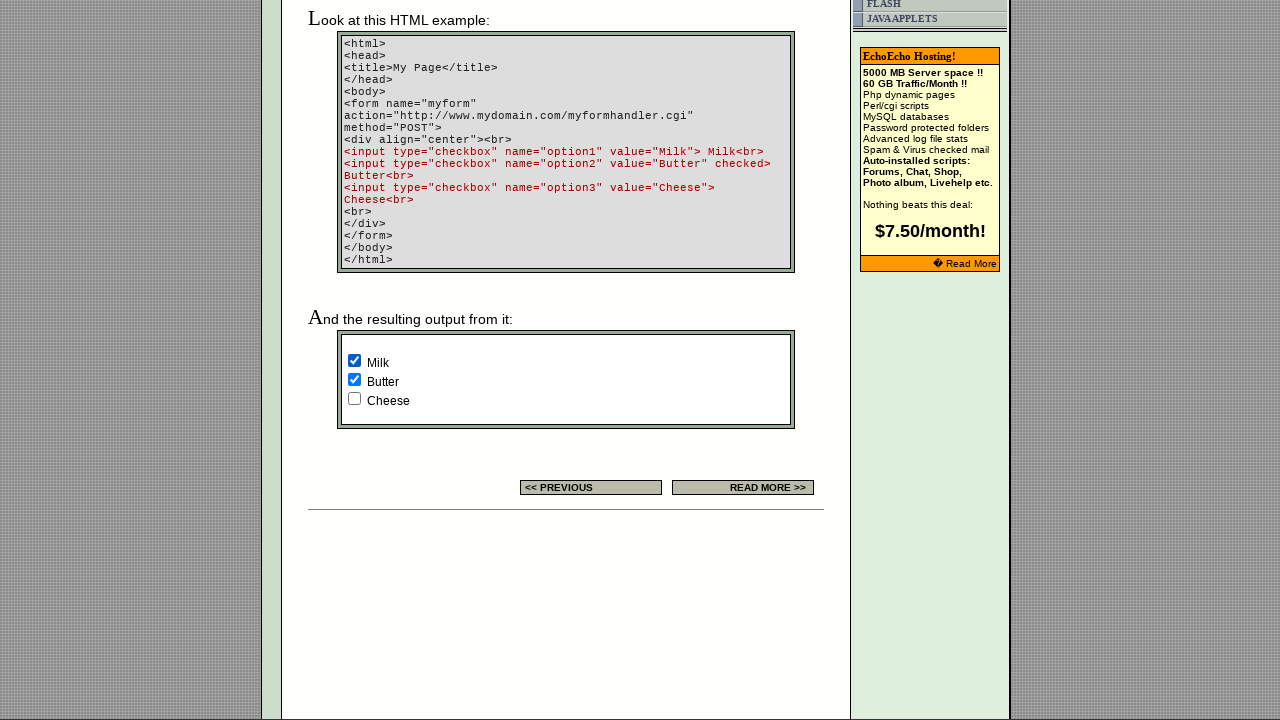

Verified that Butter checkbox is enabled
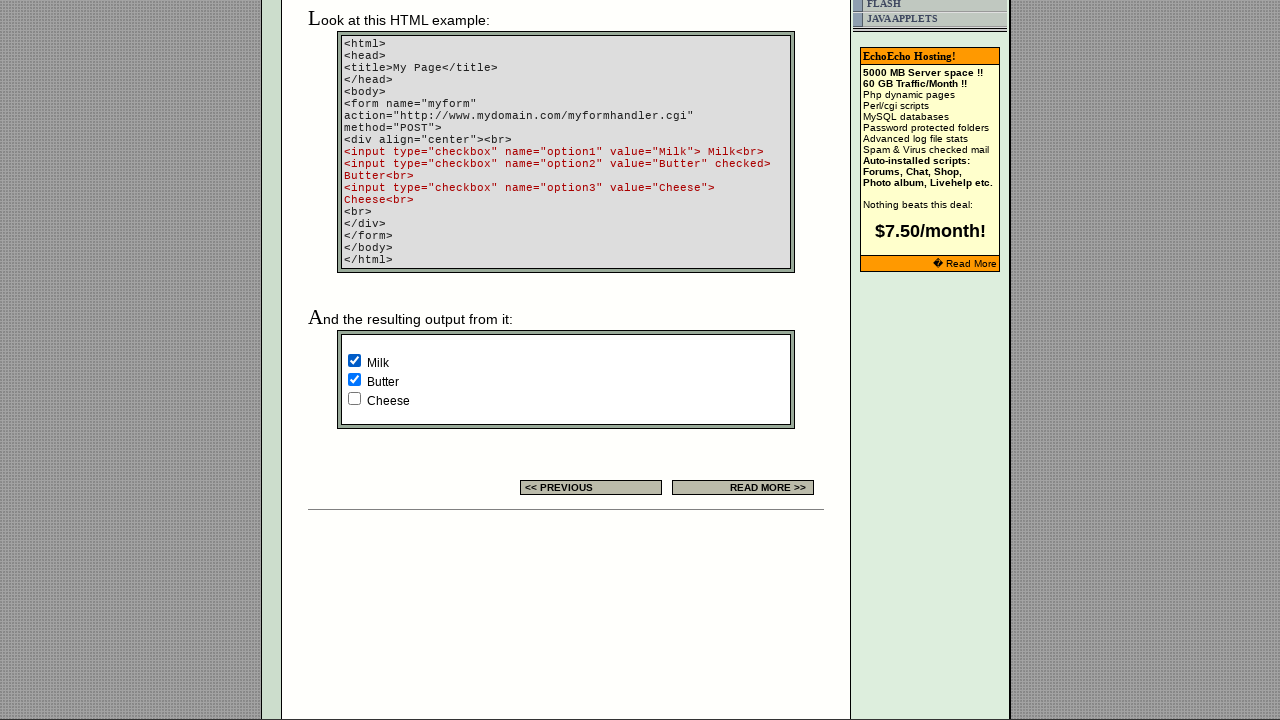

Clicked on the Butter checkbox at (354, 380) on input[value='Butter']
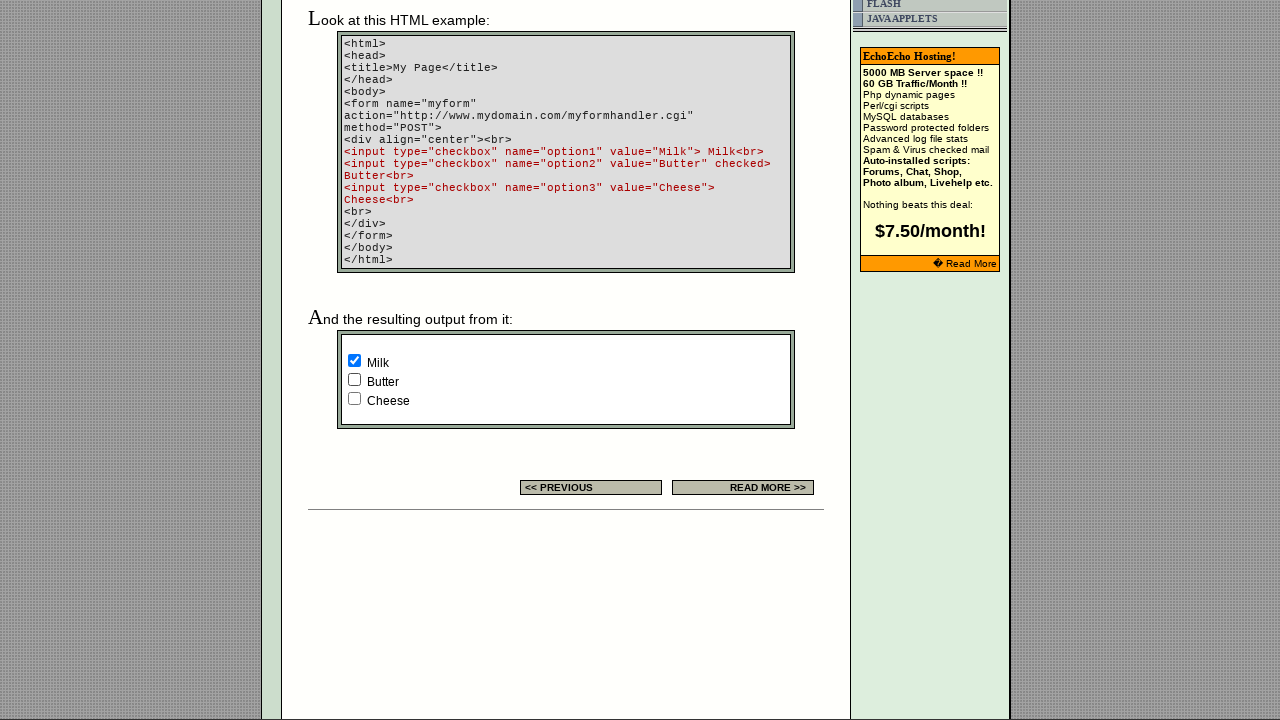

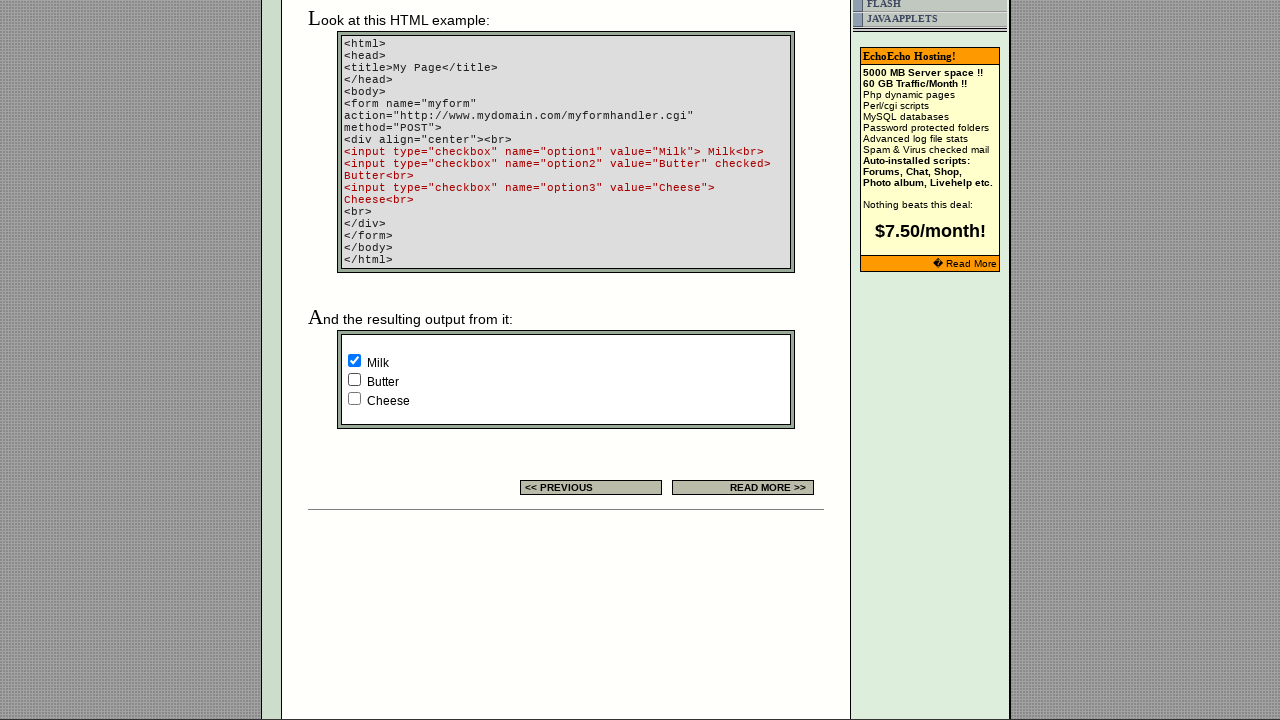